Tests page scrolling functionality by scrolling down and then scrolling back up on the Selenium documentation website

Starting URL: https://www.selenium.dev/

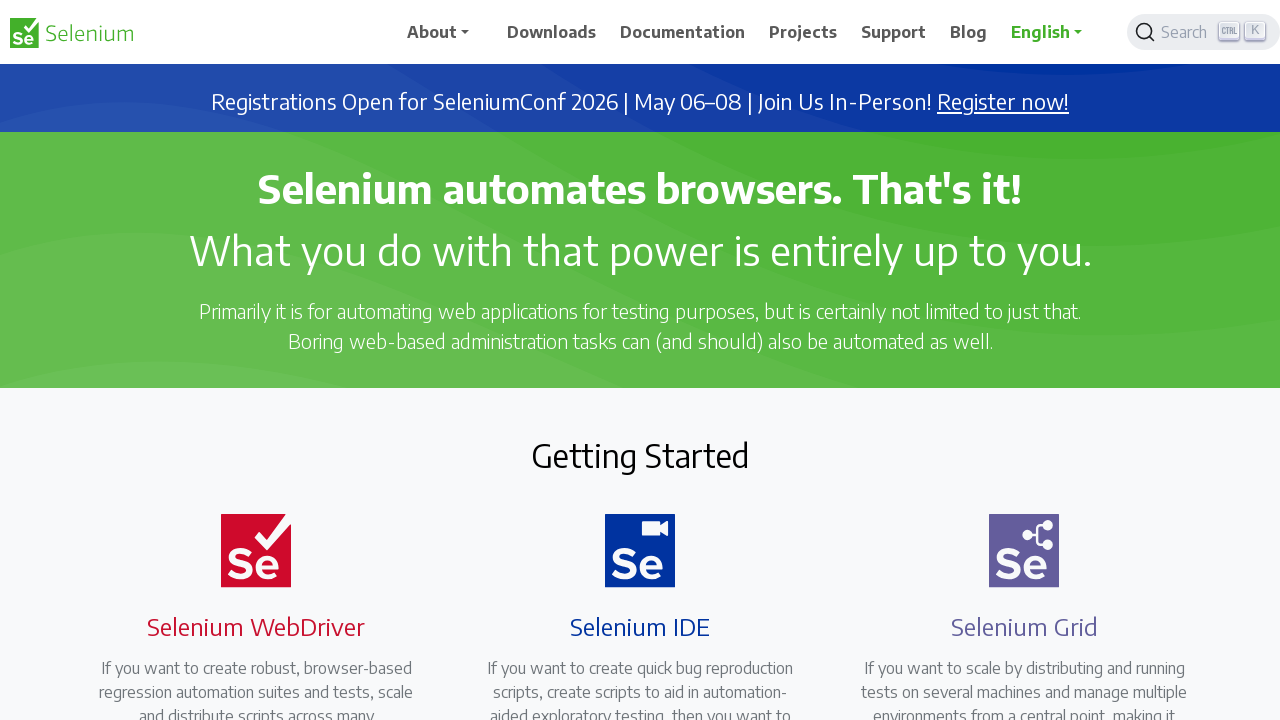

Scrolled down by 500 pixels on Selenium documentation page
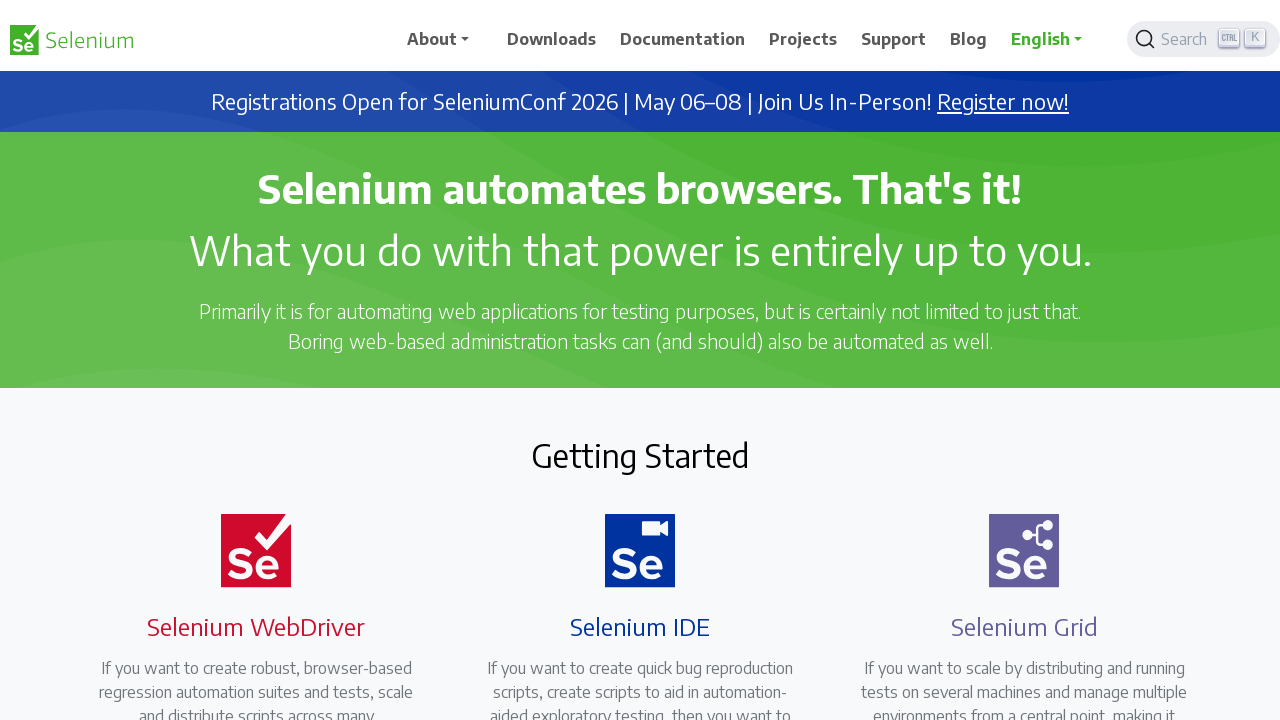

Waited 2 seconds for scroll animation to complete
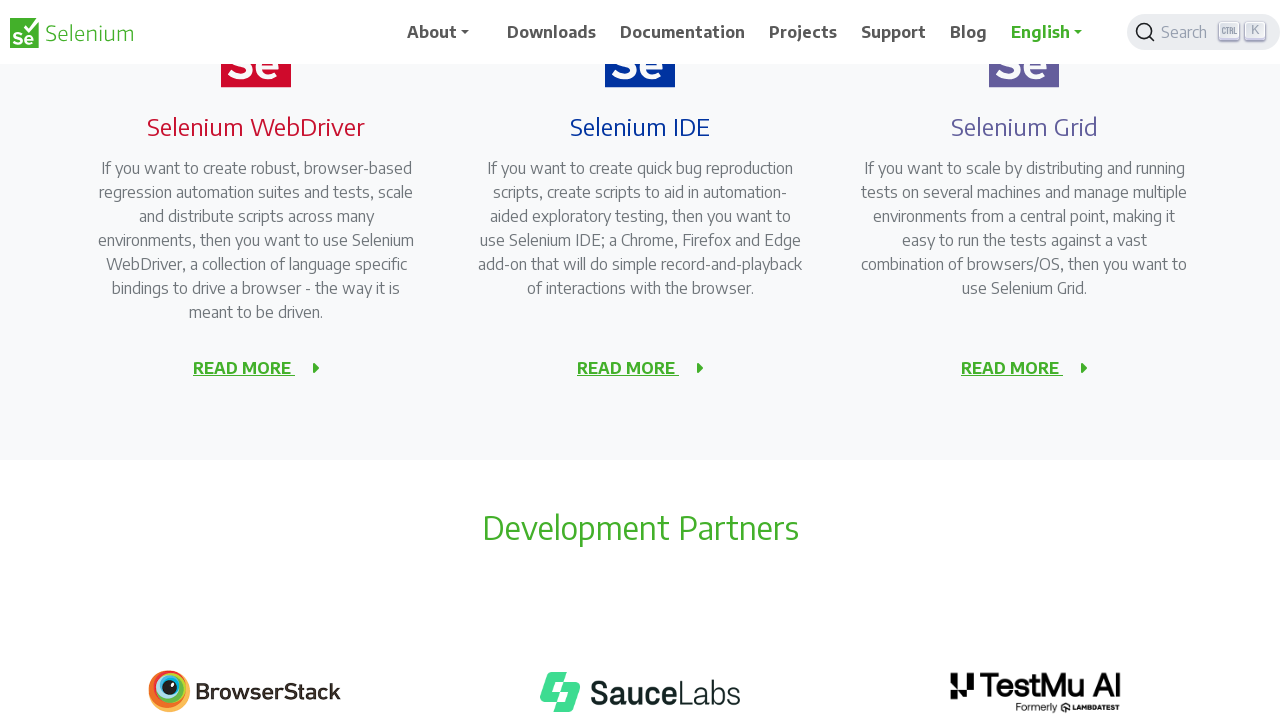

Scrolled back up by 500 pixels to original position
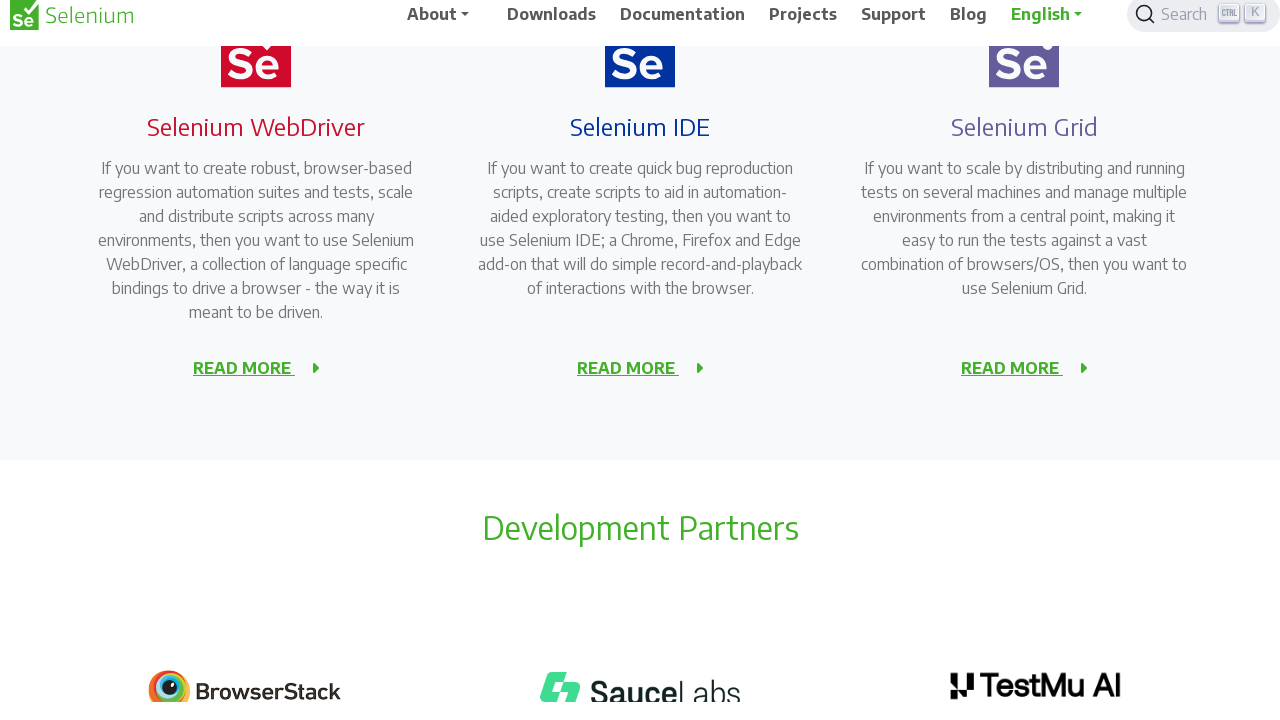

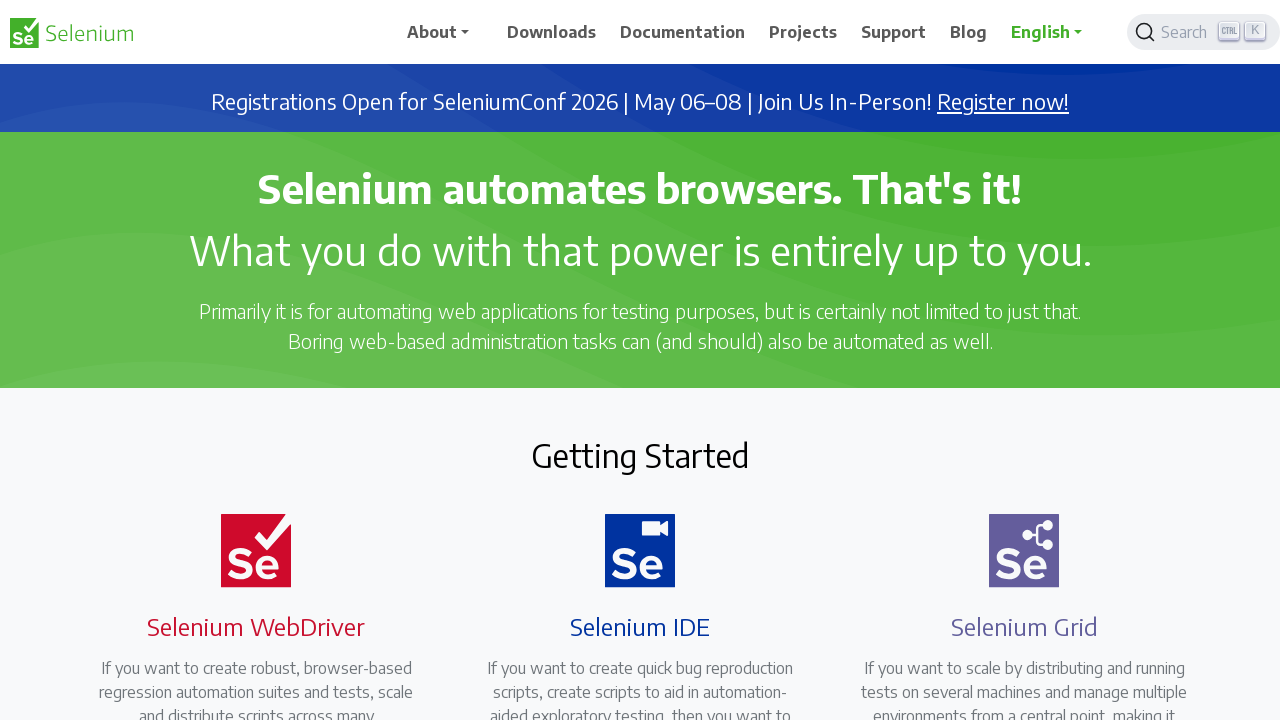